Solves a math captcha by extracting a value from an element attribute, calculating the result, and submitting the form with checkbox and radio button selections

Starting URL: https://suninjuly.github.io/get_attribute.html

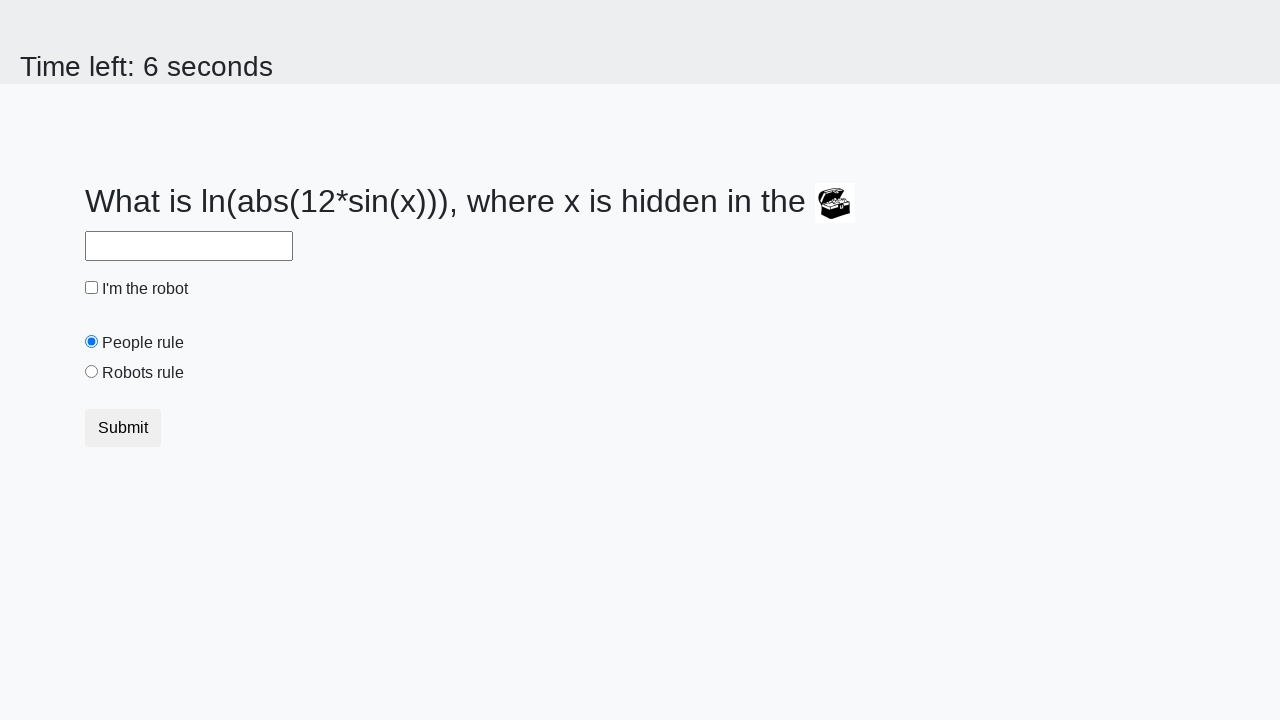

Extracted valuex attribute from treasure element
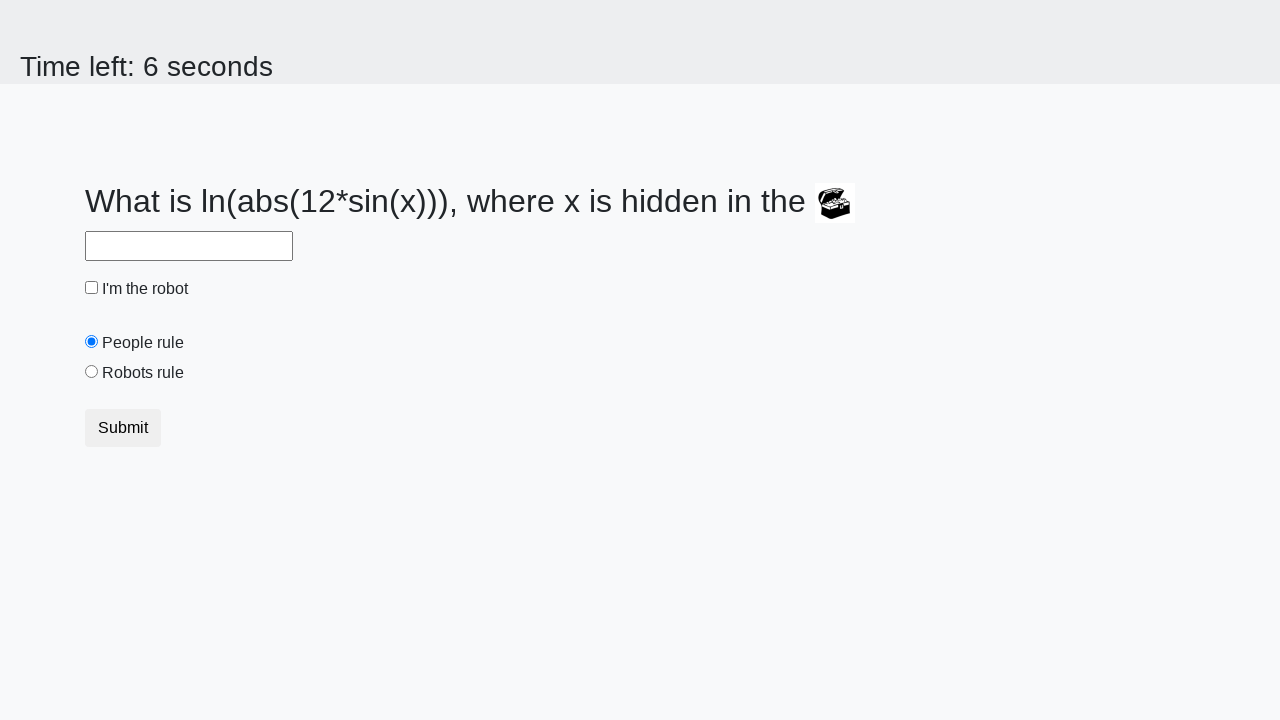

Calculated math captcha result using formula
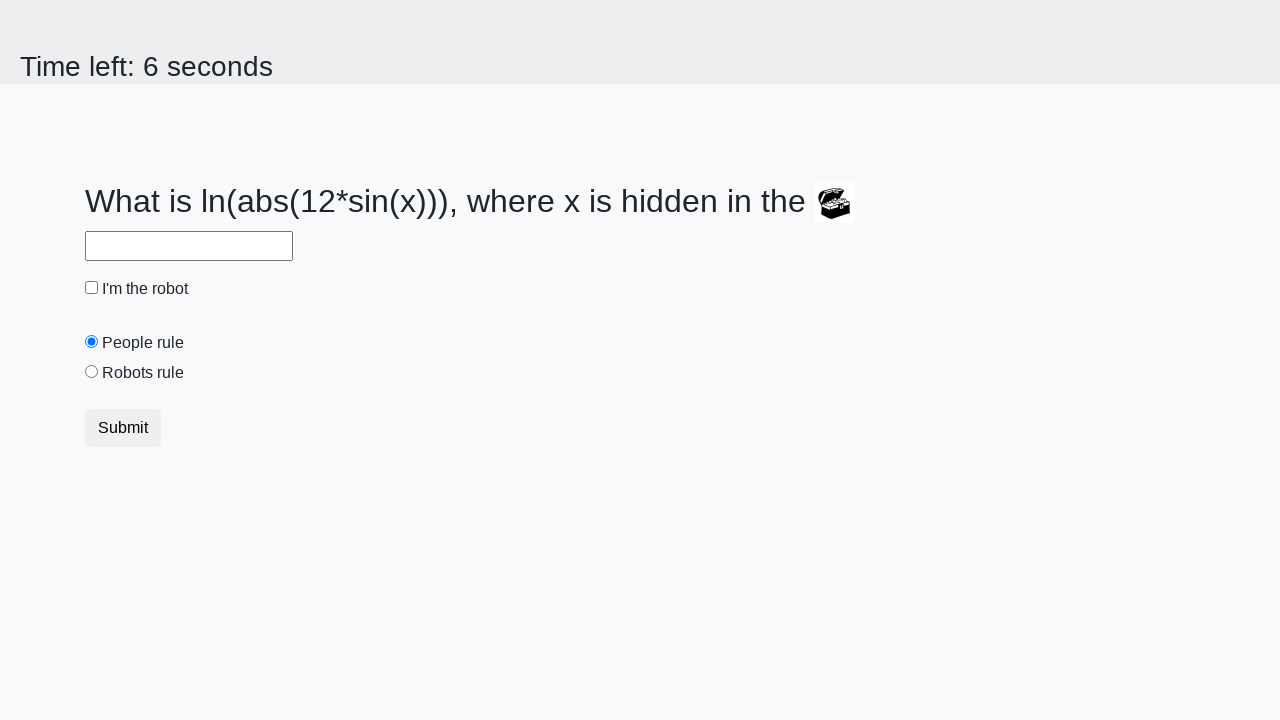

Filled answer field with calculated result on #answer
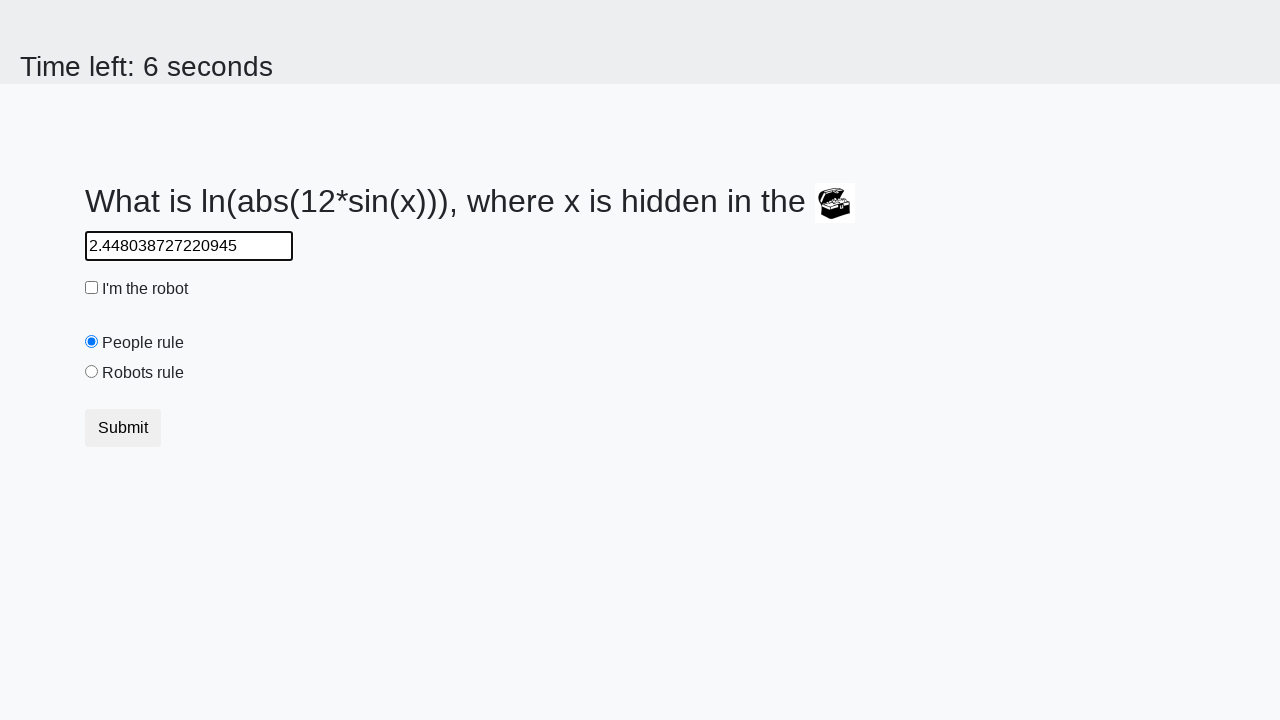

Checked the robot checkbox at (92, 288) on #robotCheckbox
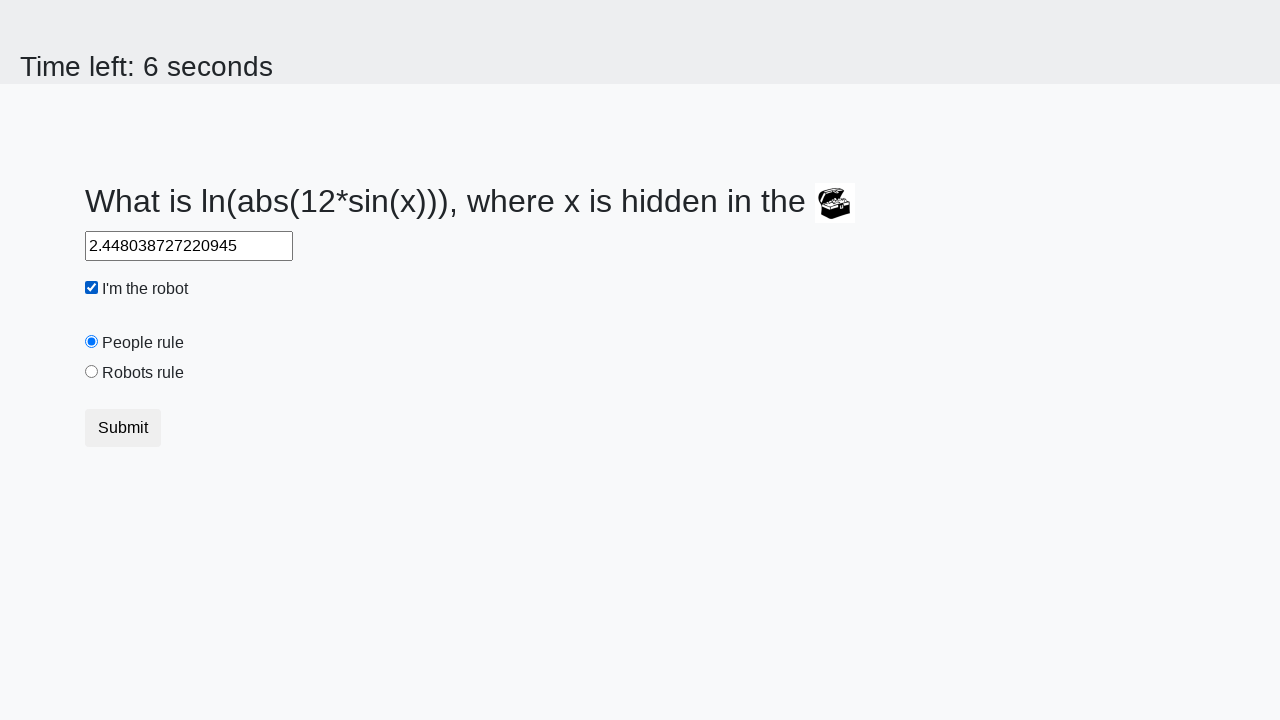

Selected the robots rule radio button at (92, 372) on #robotsRule
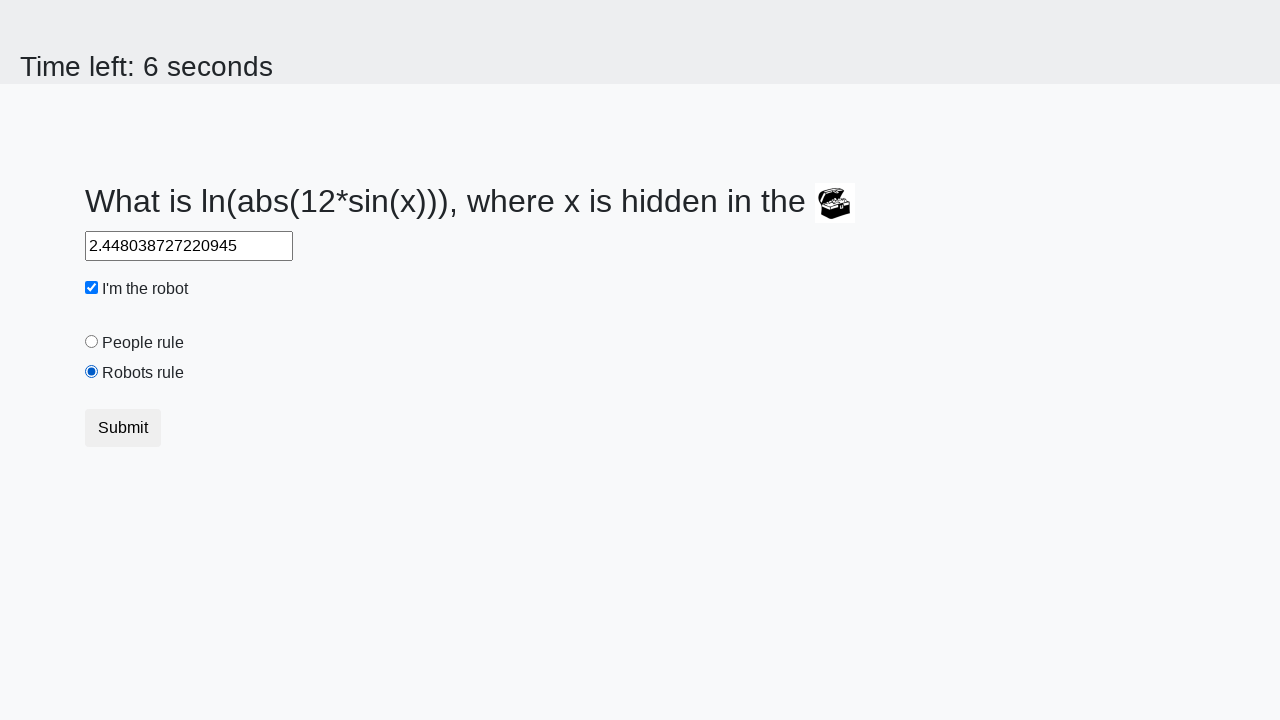

Clicked submit button to complete the form at (123, 428) on .btn.btn-default
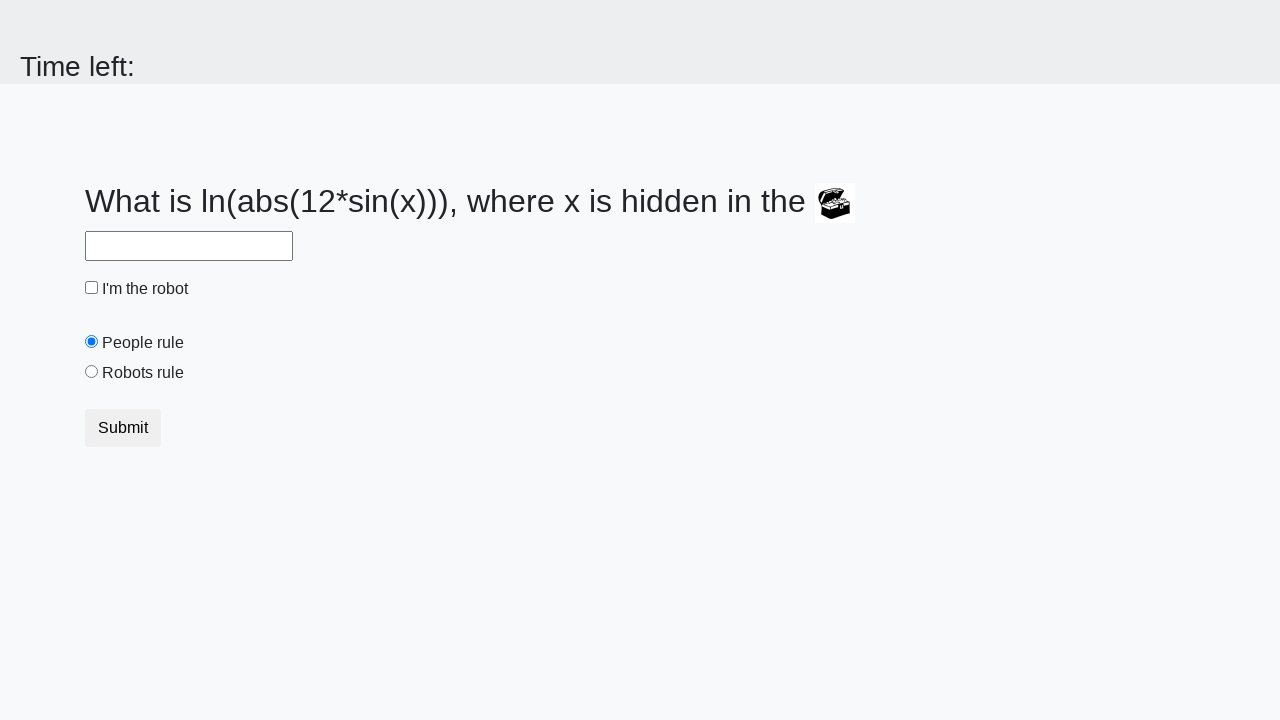

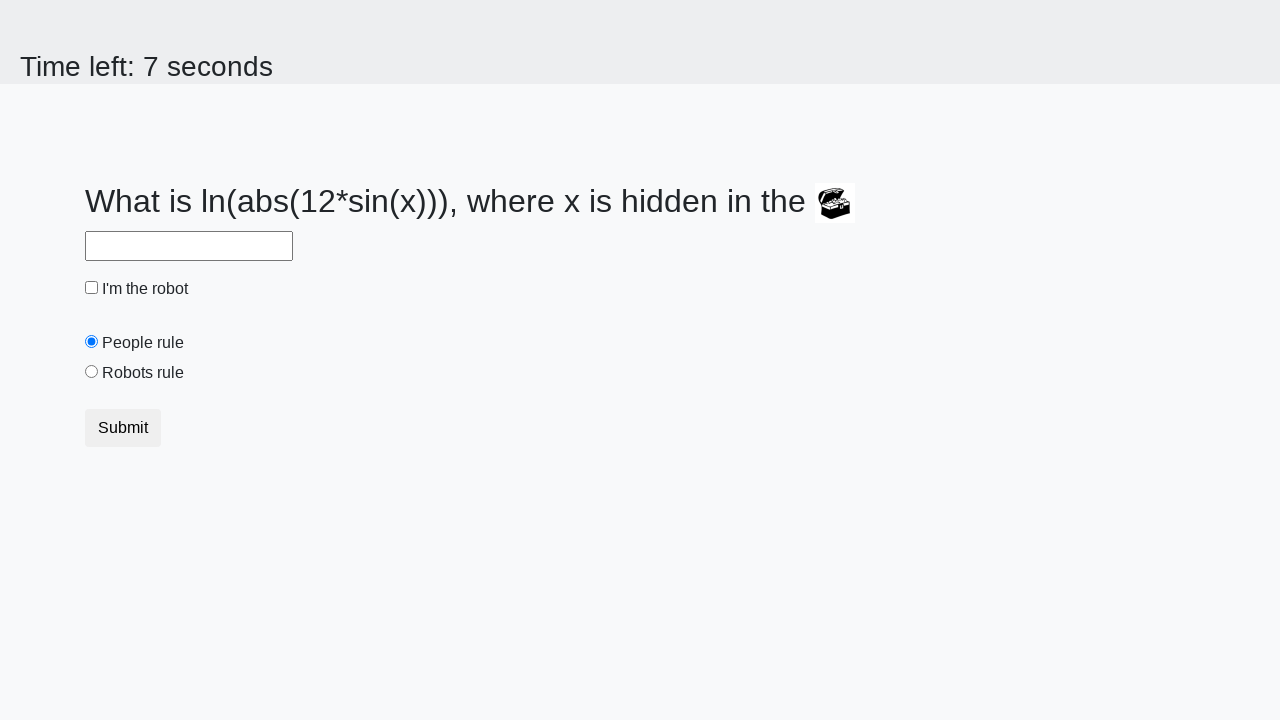